Tests the counter shows correct count with checked item in Active tab

Starting URL: https://demo.playwright.dev/todomvc/#/

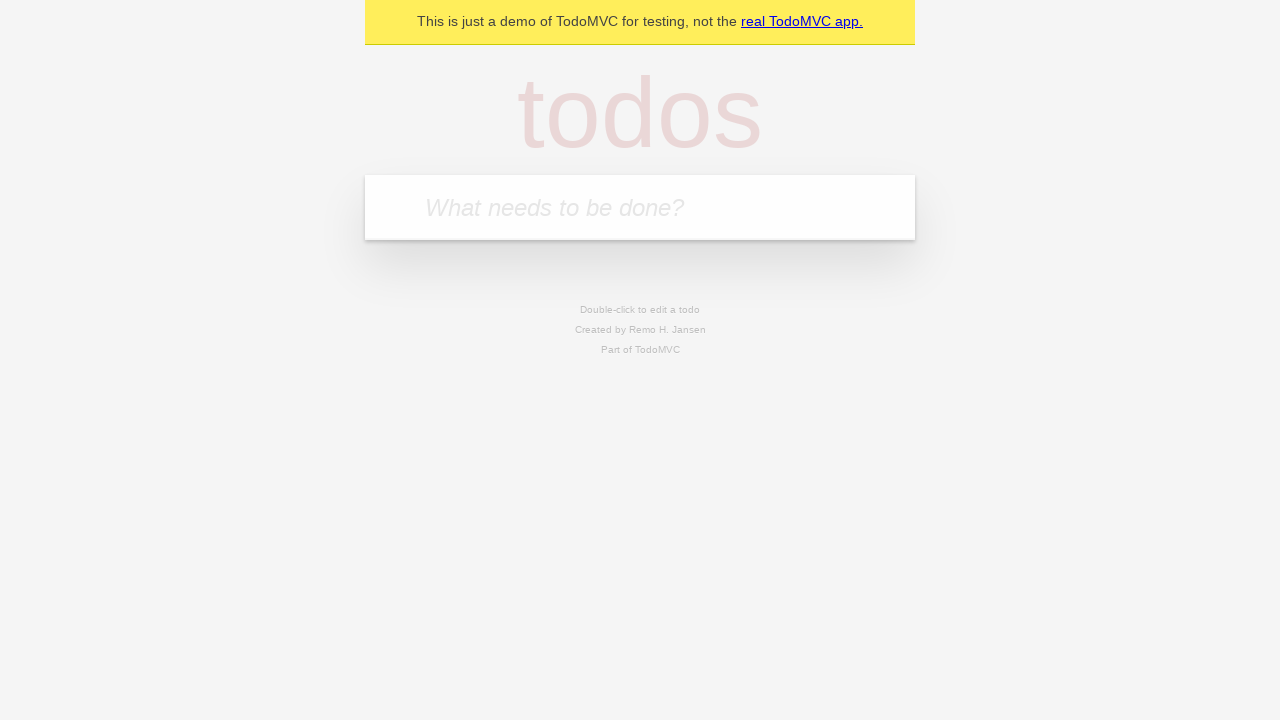

Clicked on 'What needs to be done?' input field at (640, 207) on internal:role=textbox[name="What needs to be done?"i]
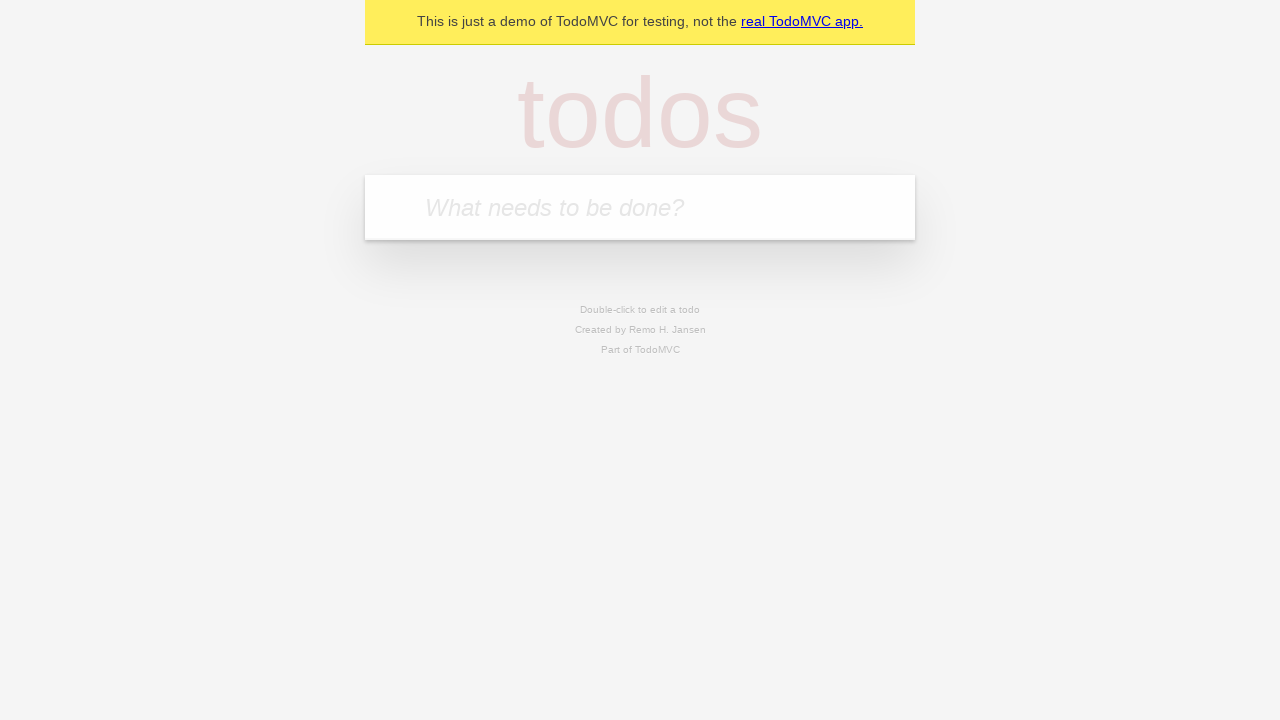

Filled input field with 'test todo' on internal:role=textbox[name="What needs to be done?"i]
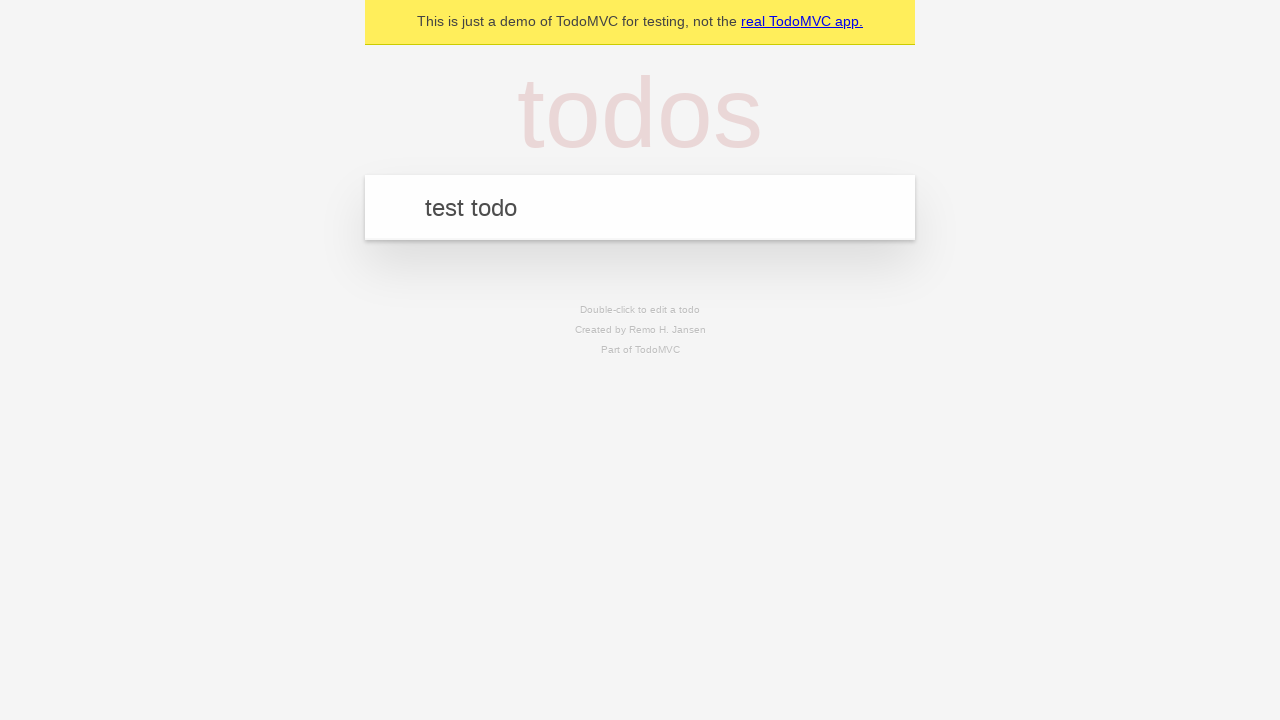

Pressed Enter to create first todo item on internal:role=textbox[name="What needs to be done?"i]
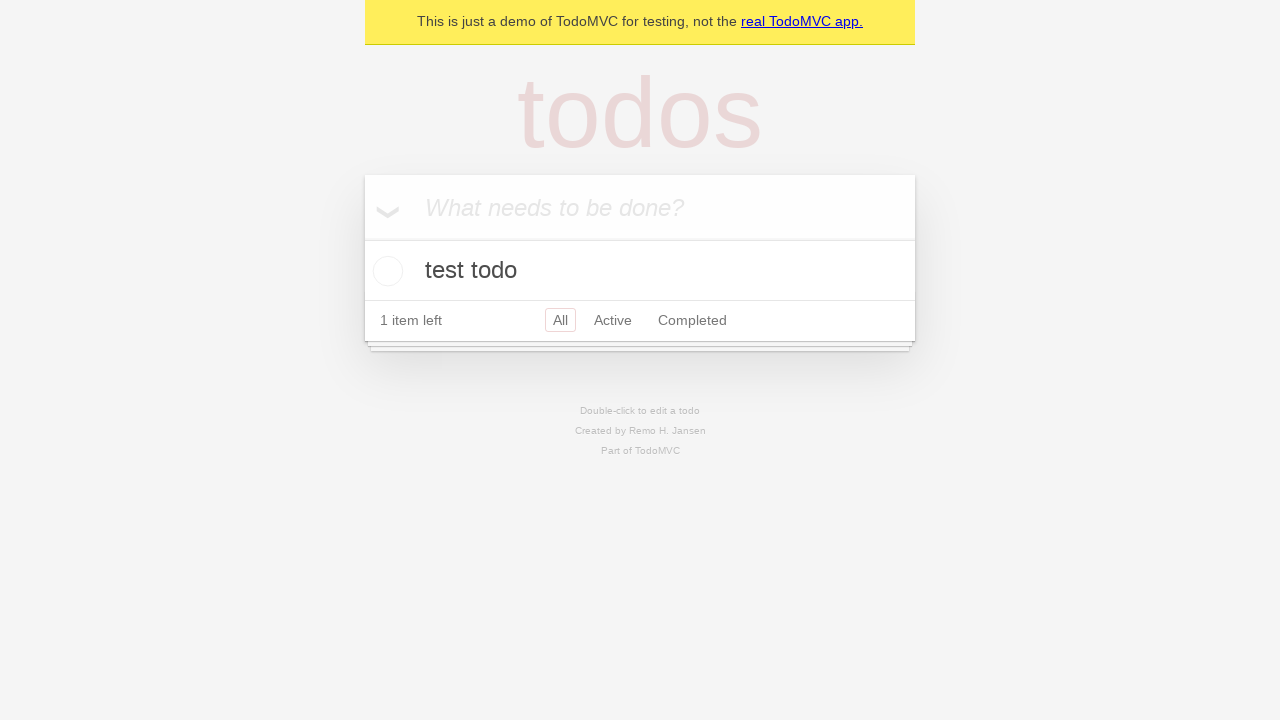

Checked the first todo item at (385, 271) on internal:role=checkbox[name="Toggle Todo"i]
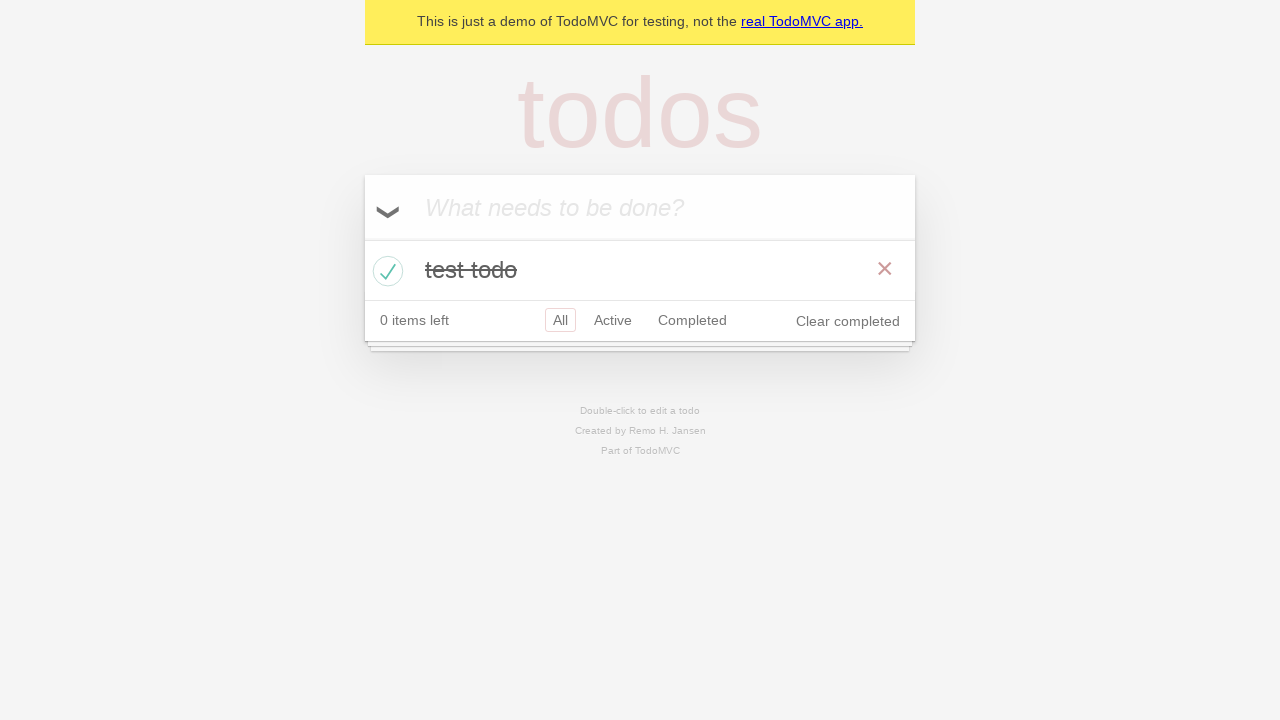

Clicked on 'What needs to be done?' input field for item 1 at (640, 207) on internal:role=textbox[name="What needs to be done?"i]
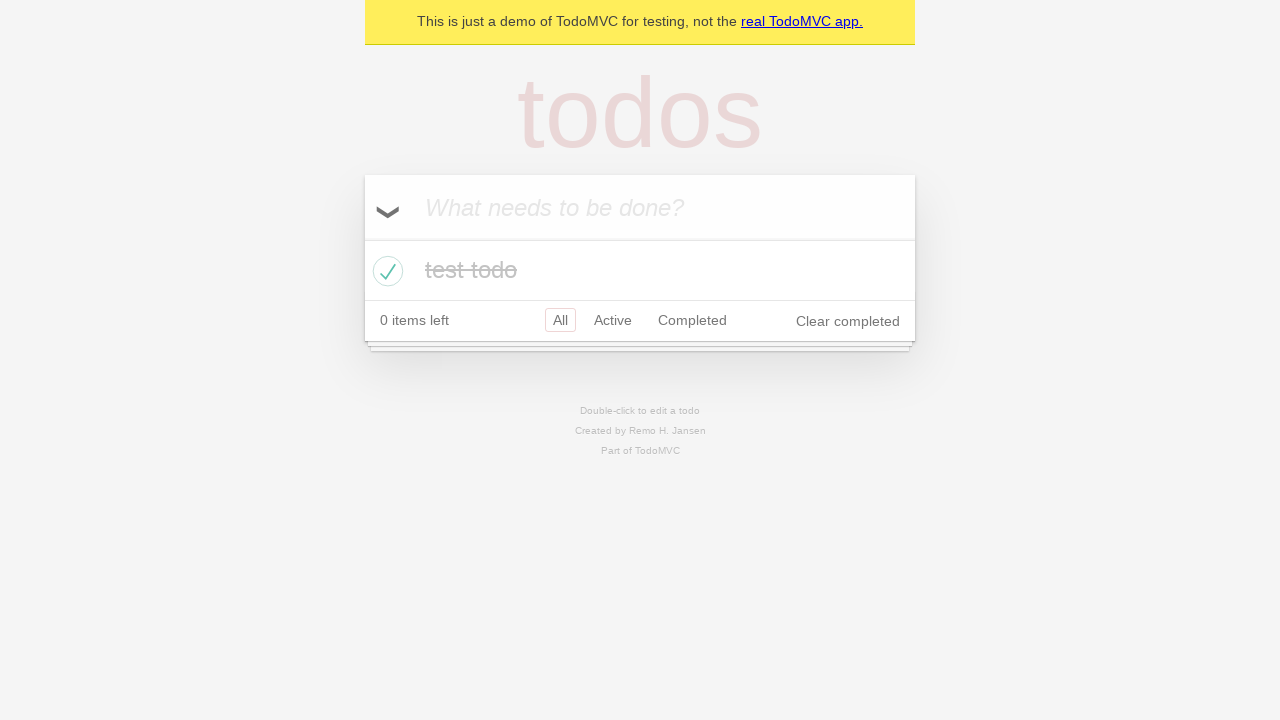

Filled input field with 'item-0' on internal:role=textbox[name="What needs to be done?"i]
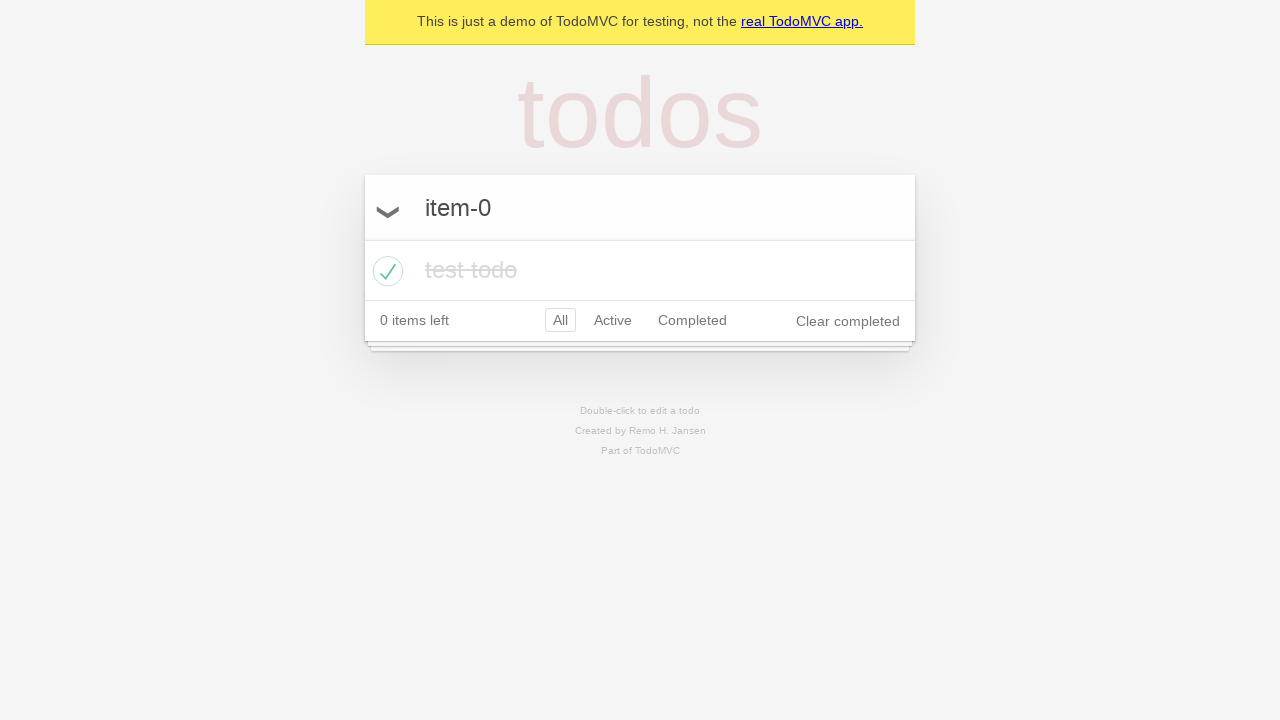

Pressed Enter to create todo item 1 on internal:role=textbox[name="What needs to be done?"i]
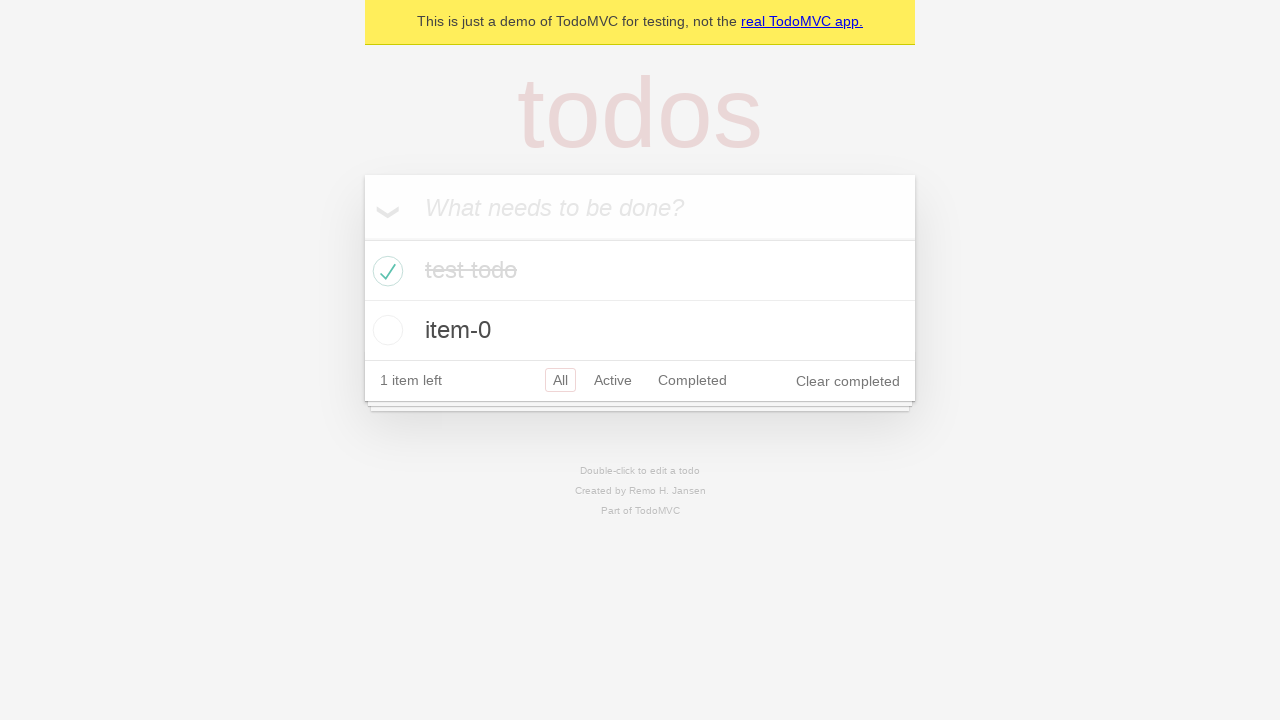

Clicked on 'What needs to be done?' input field for item 2 at (640, 207) on internal:role=textbox[name="What needs to be done?"i]
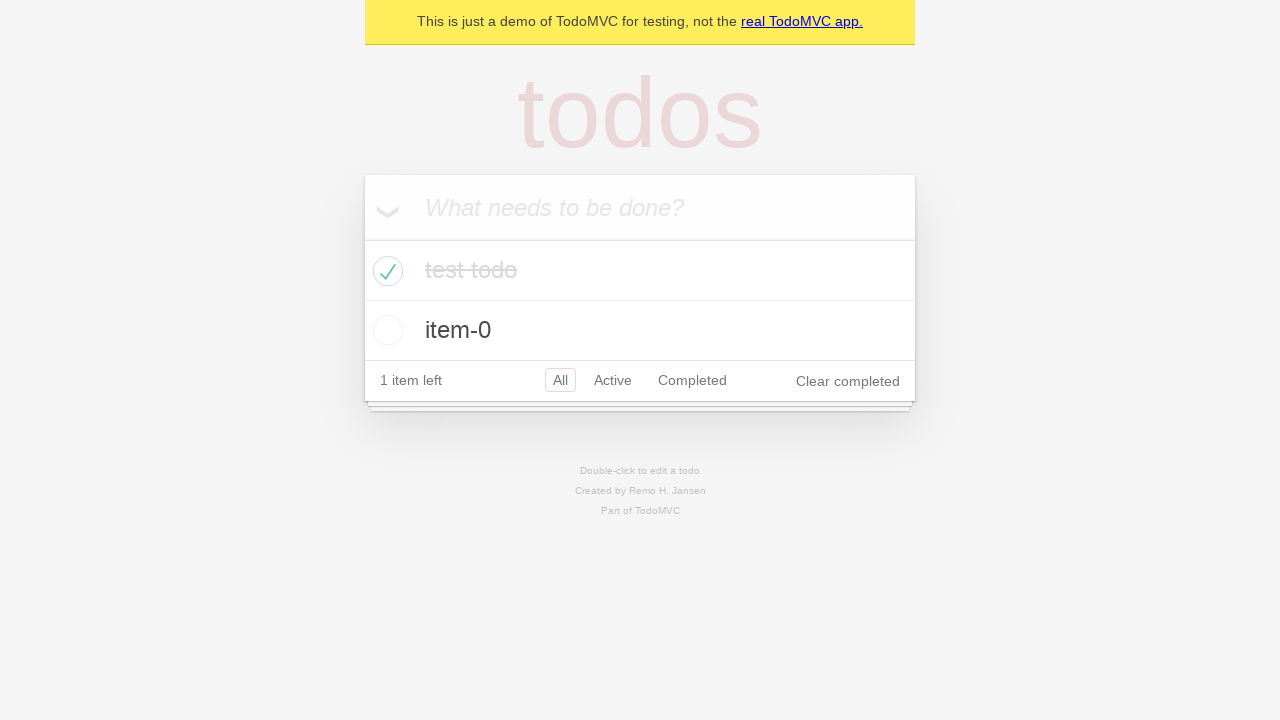

Filled input field with 'item-1' on internal:role=textbox[name="What needs to be done?"i]
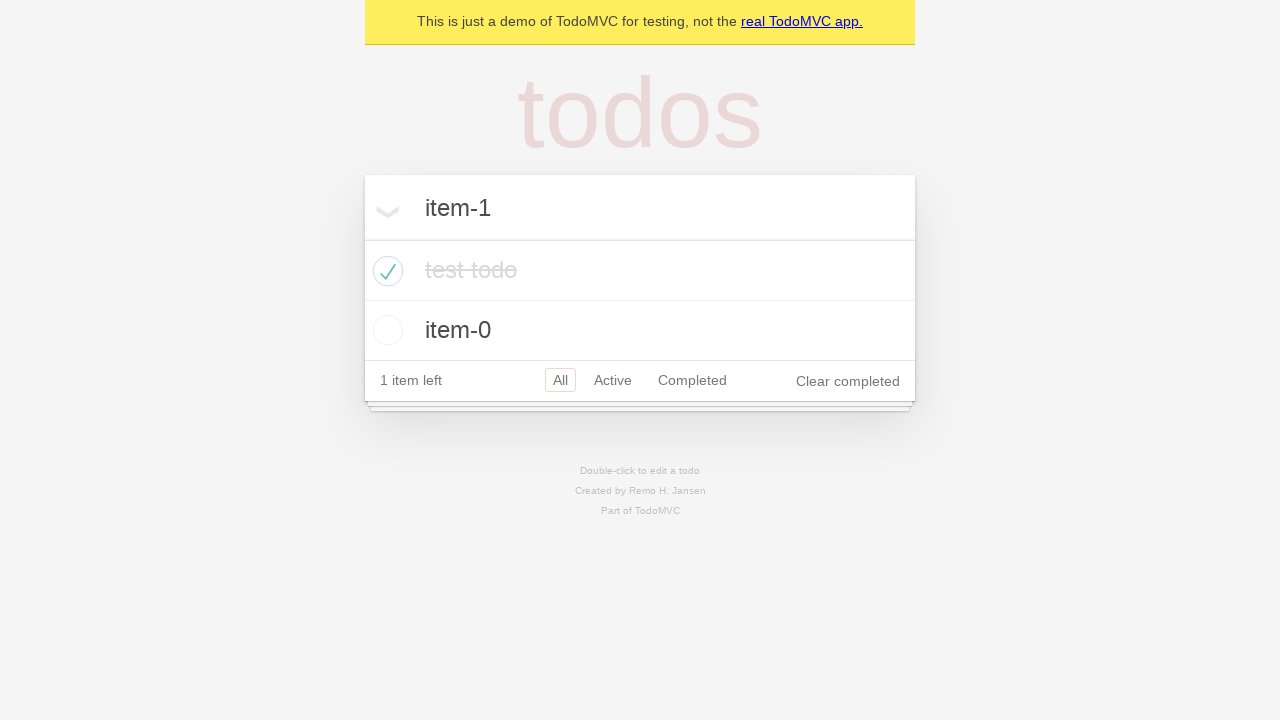

Pressed Enter to create todo item 2 on internal:role=textbox[name="What needs to be done?"i]
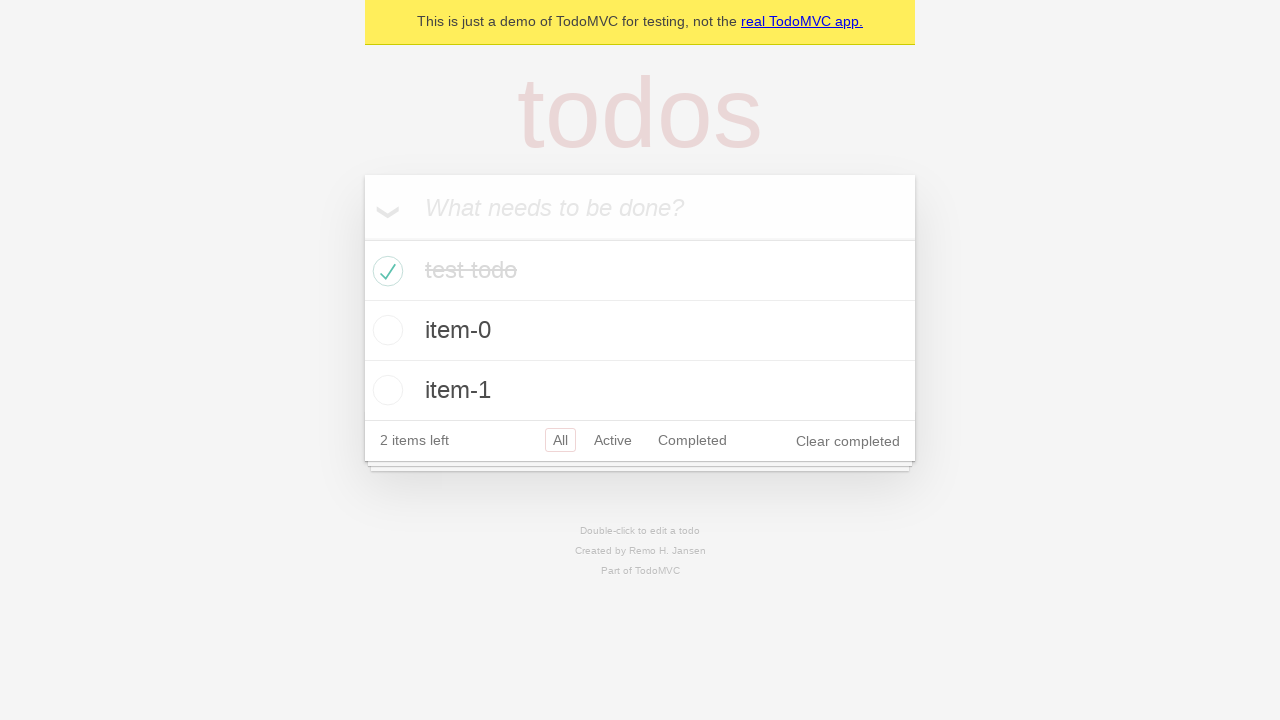

Clicked on 'What needs to be done?' input field for item 3 at (640, 207) on internal:role=textbox[name="What needs to be done?"i]
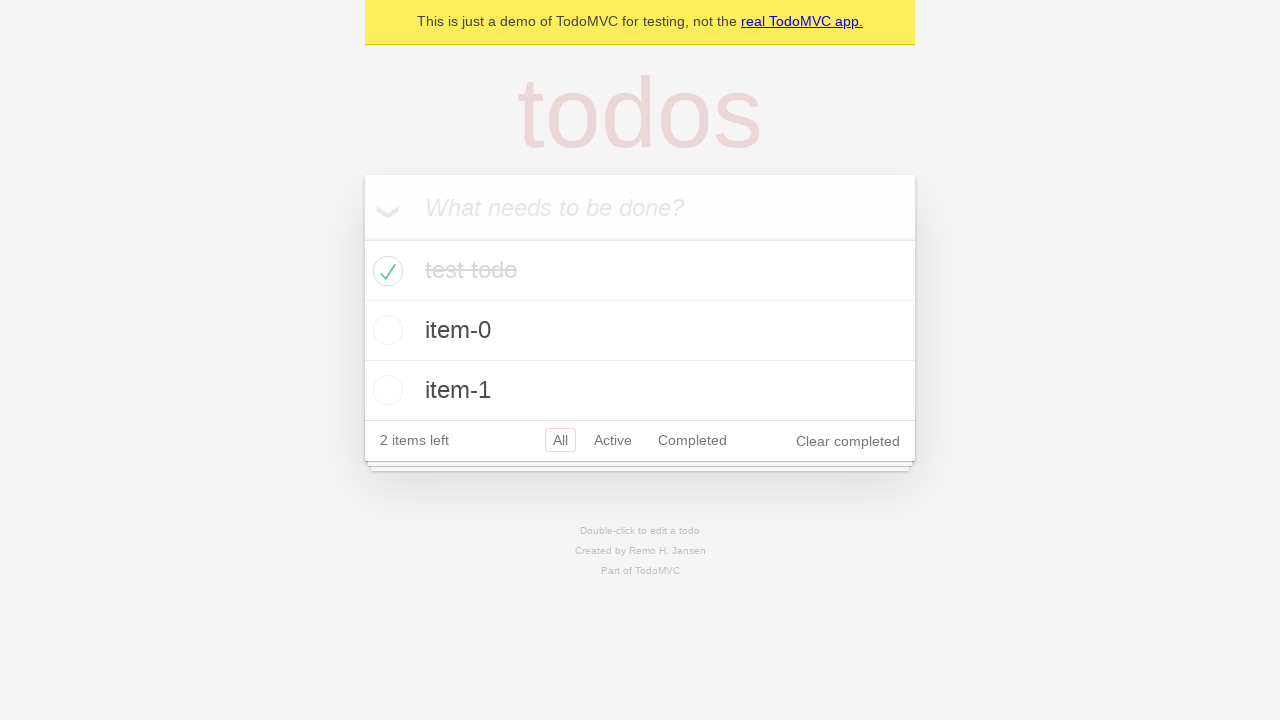

Filled input field with 'item-2' on internal:role=textbox[name="What needs to be done?"i]
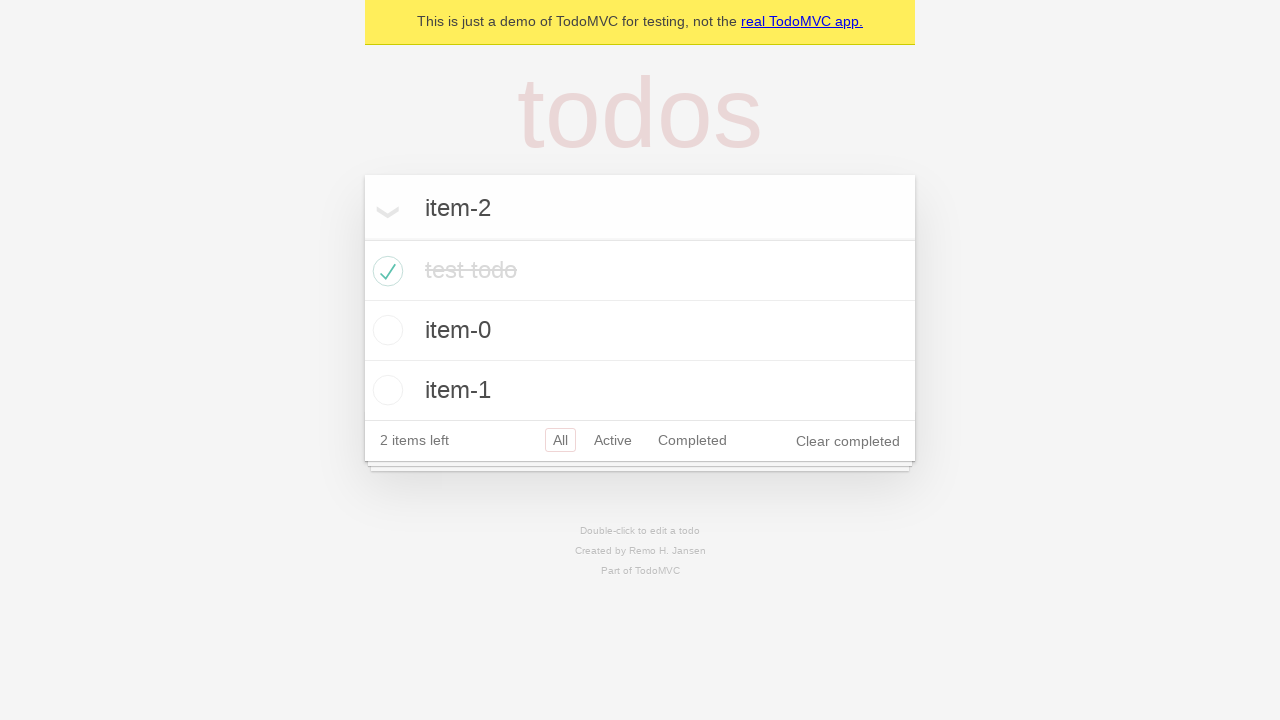

Pressed Enter to create todo item 3 on internal:role=textbox[name="What needs to be done?"i]
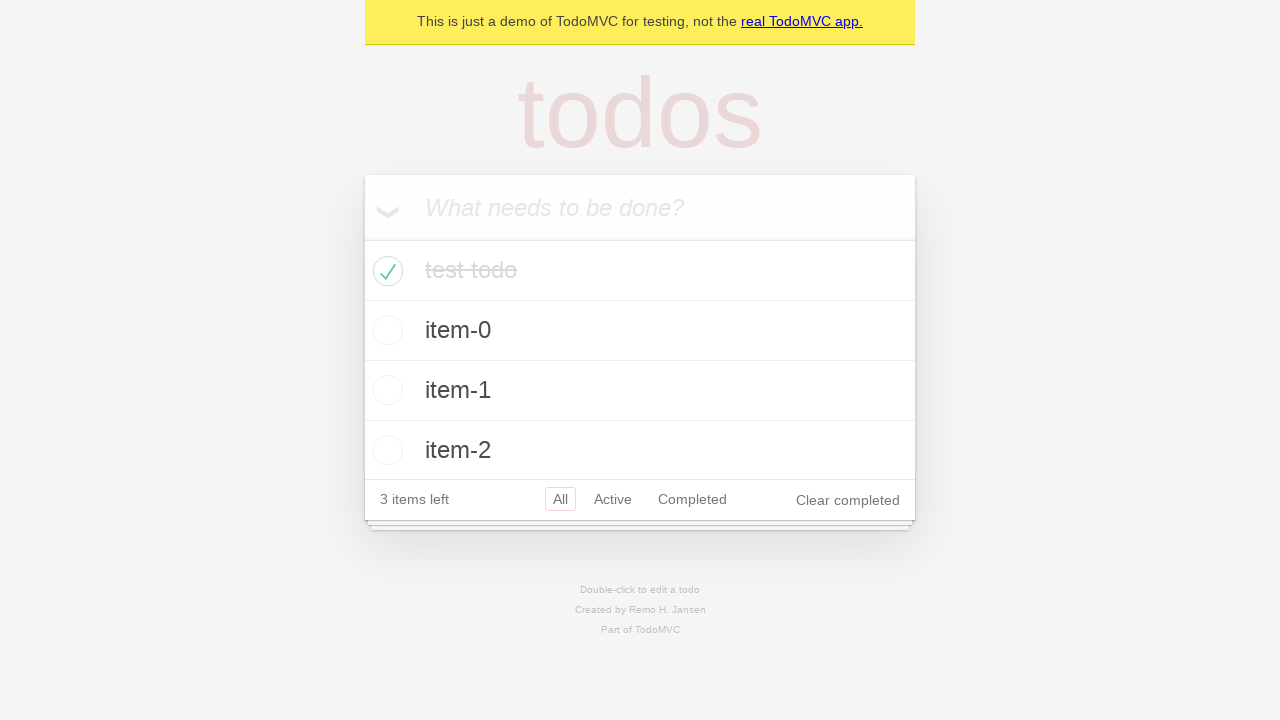

Clicked on 'What needs to be done?' input field for item 4 at (640, 207) on internal:role=textbox[name="What needs to be done?"i]
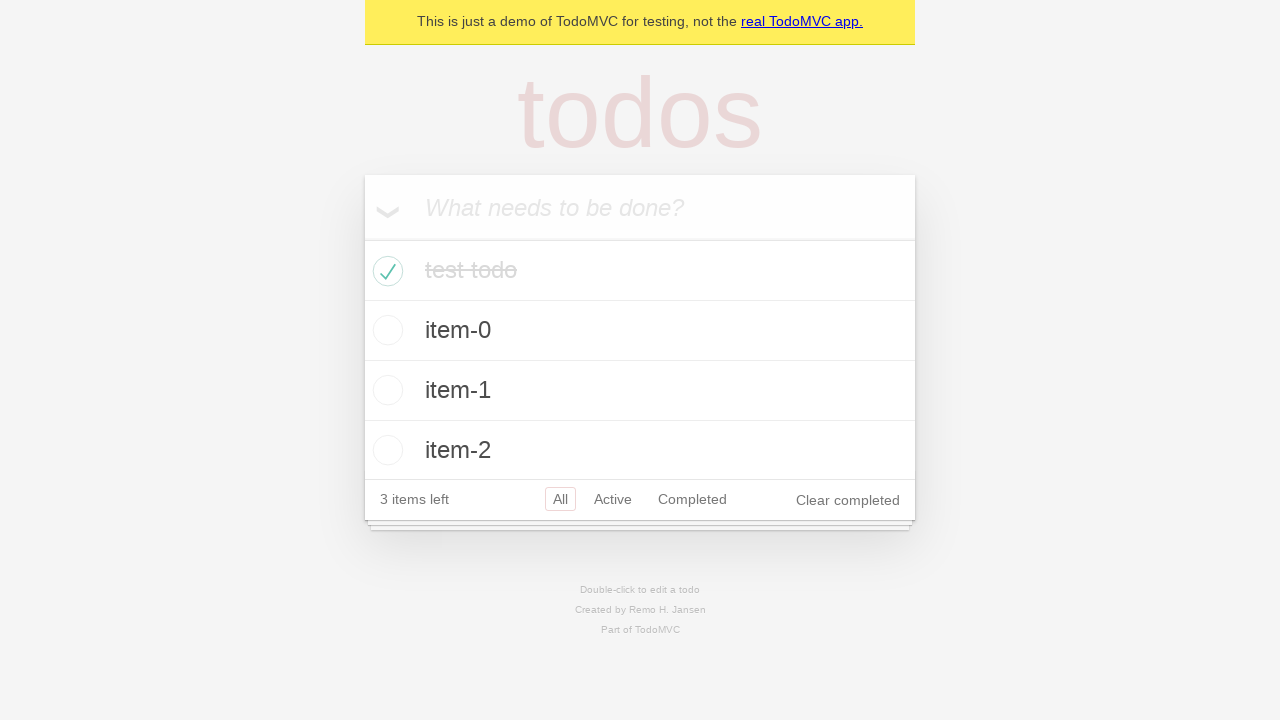

Filled input field with 'item-3' on internal:role=textbox[name="What needs to be done?"i]
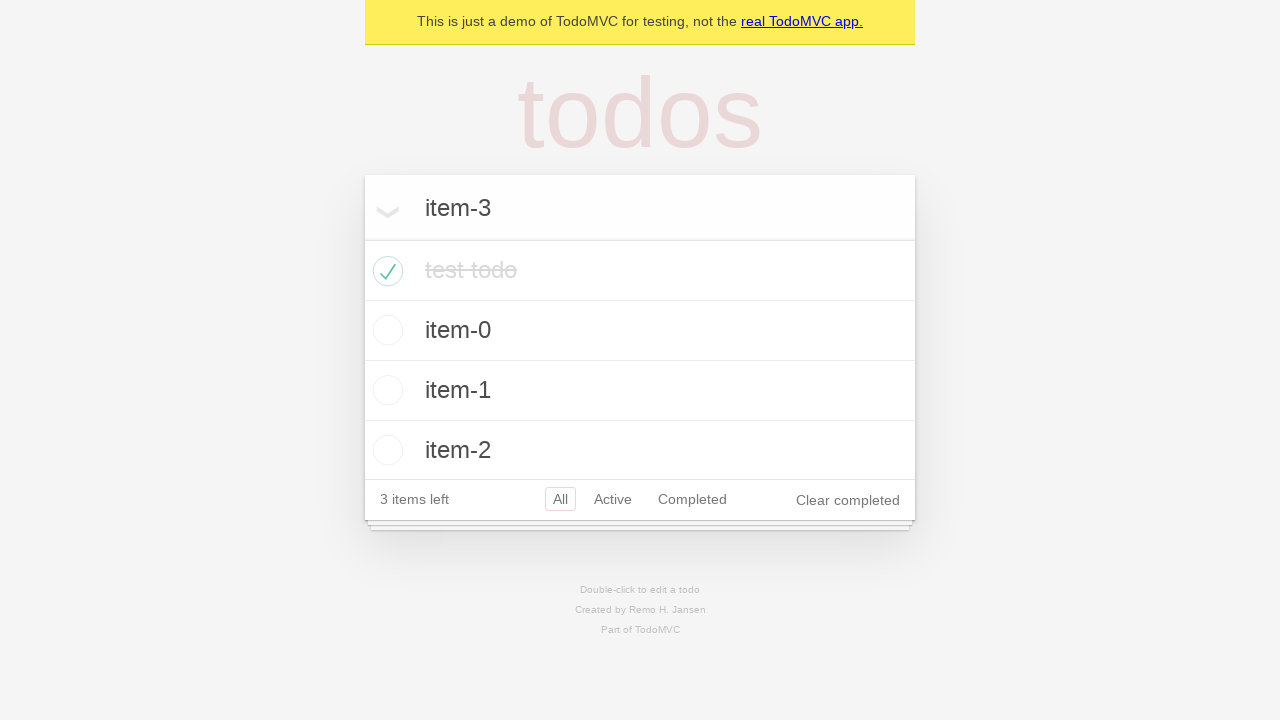

Pressed Enter to create todo item 4 on internal:role=textbox[name="What needs to be done?"i]
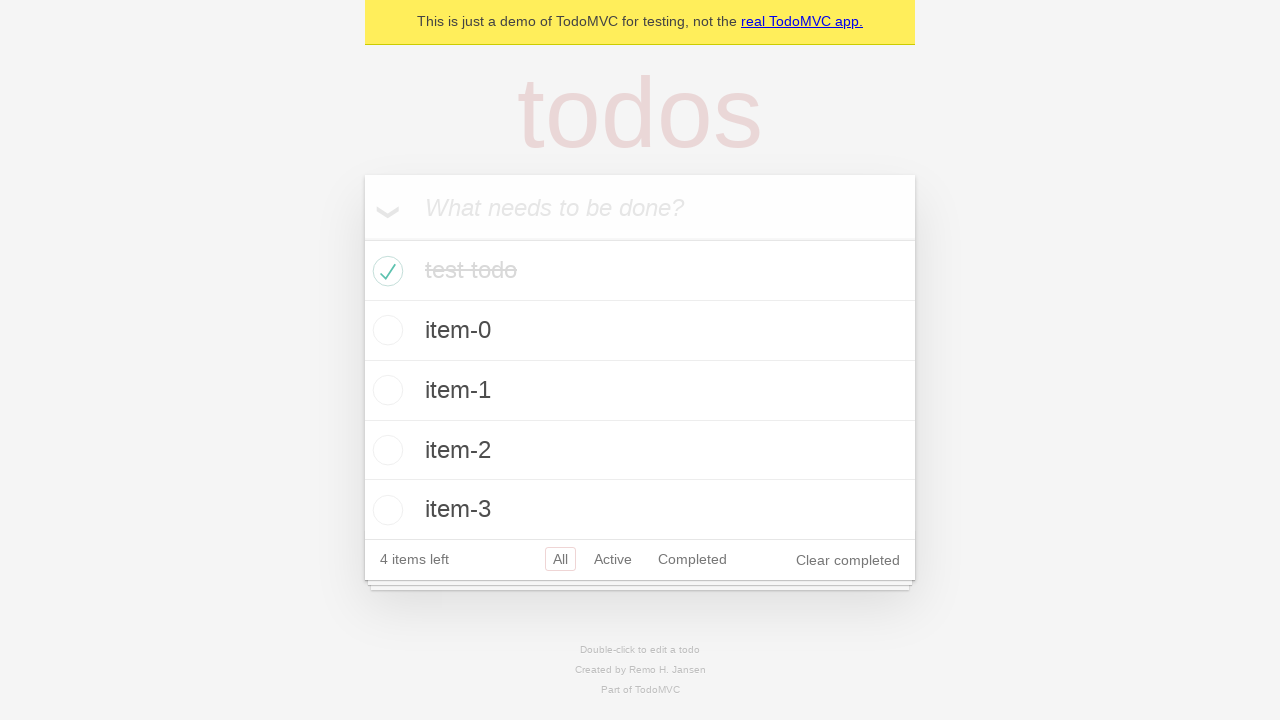

Clicked on 'What needs to be done?' input field for item 5 at (640, 207) on internal:role=textbox[name="What needs to be done?"i]
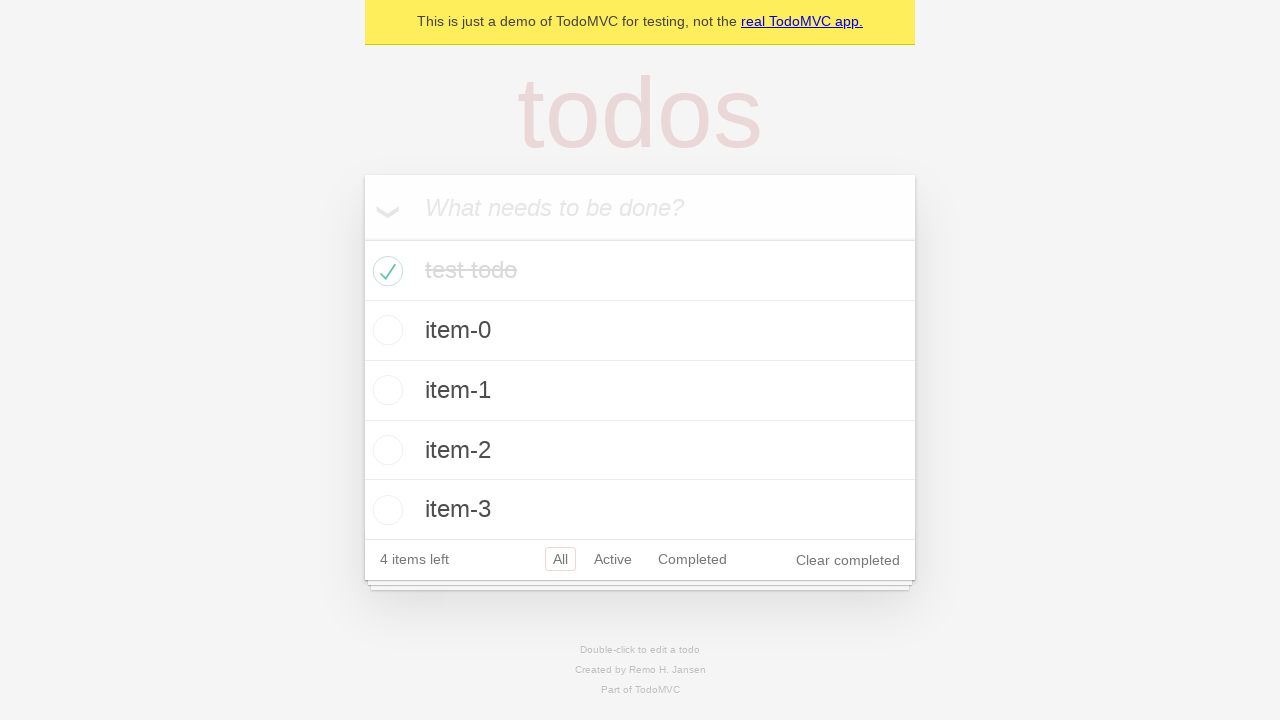

Filled input field with 'item-4' on internal:role=textbox[name="What needs to be done?"i]
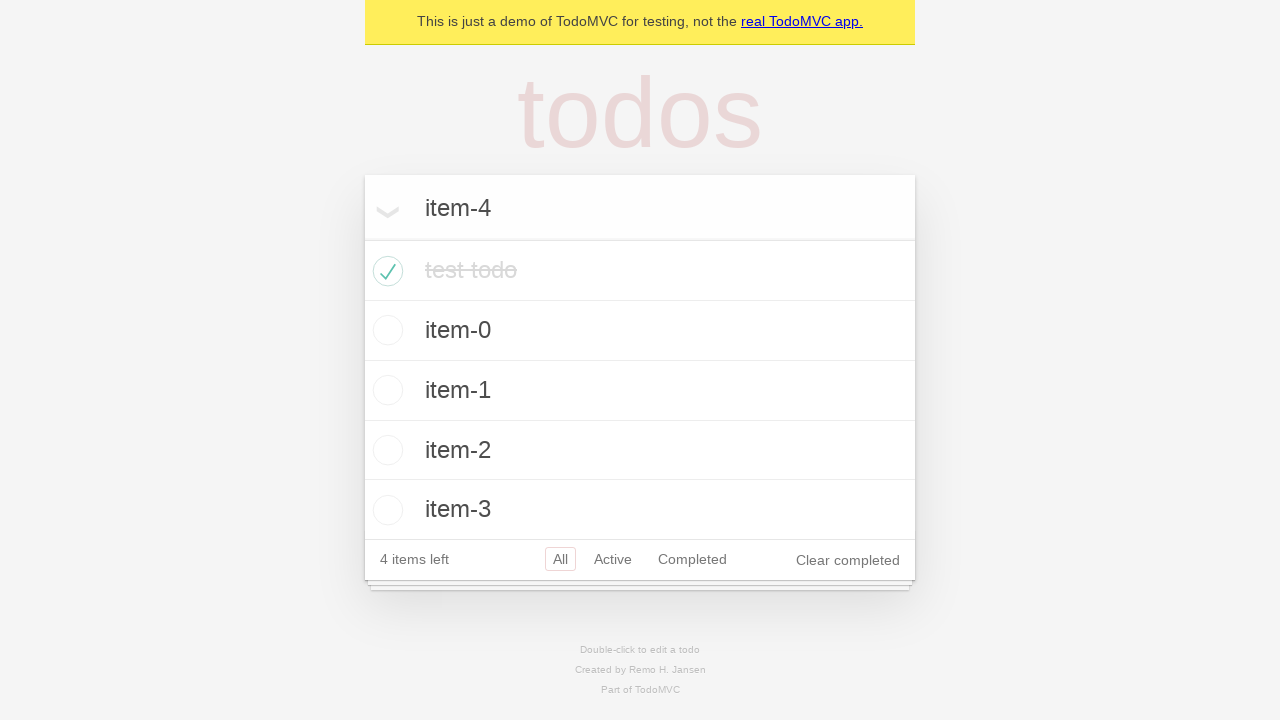

Pressed Enter to create todo item 5 on internal:role=textbox[name="What needs to be done?"i]
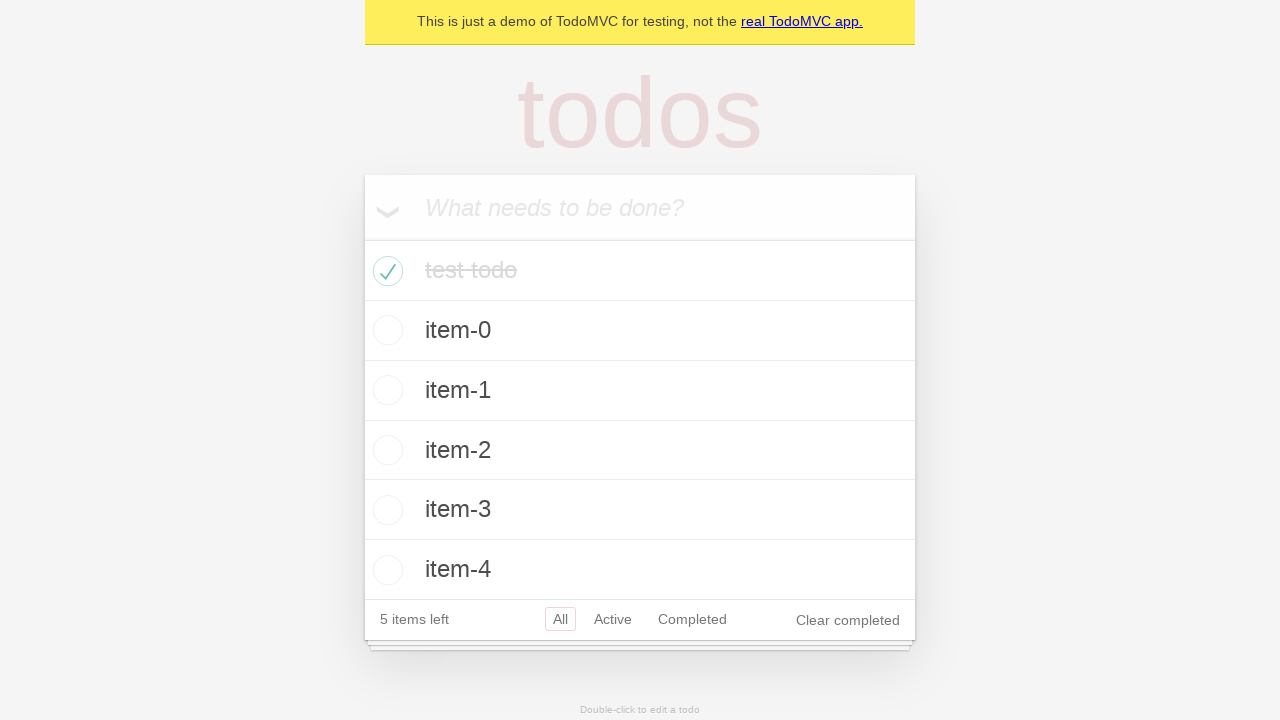

Clicked on 'What needs to be done?' input field for item 6 at (640, 207) on internal:role=textbox[name="What needs to be done?"i]
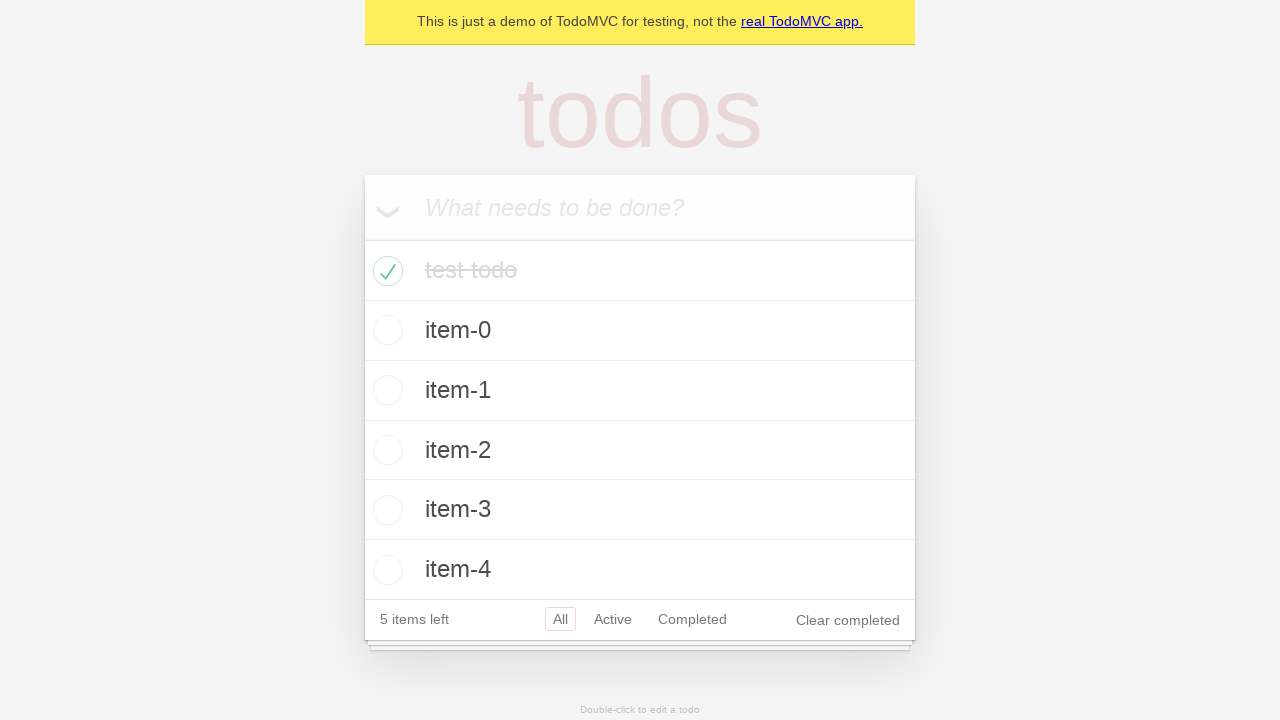

Filled input field with 'item-5' on internal:role=textbox[name="What needs to be done?"i]
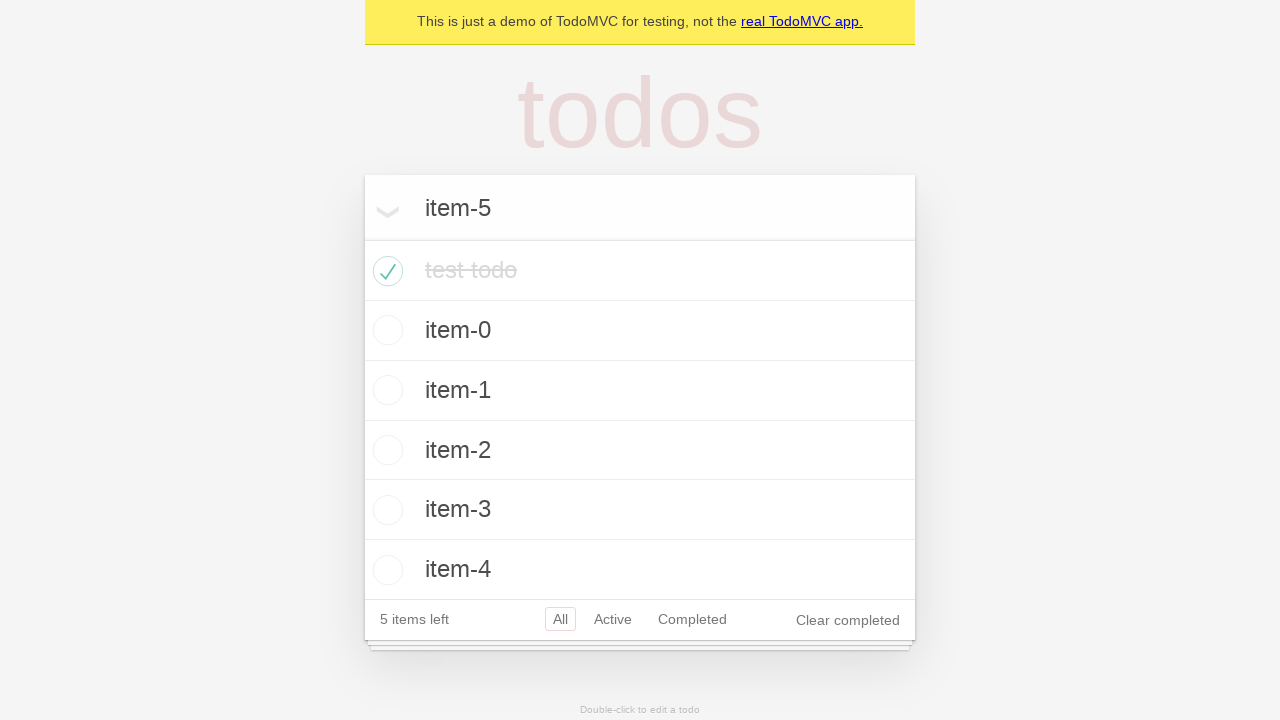

Pressed Enter to create todo item 6 on internal:role=textbox[name="What needs to be done?"i]
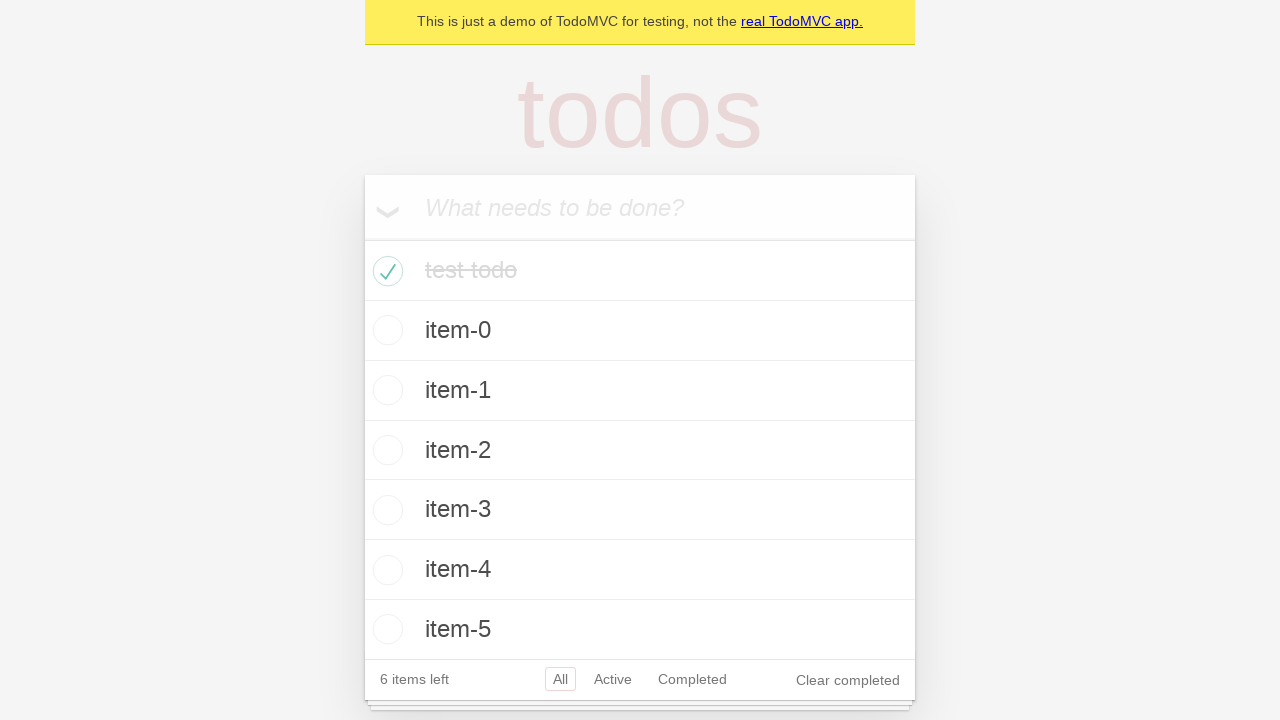

Clicked on 'What needs to be done?' input field for item 7 at (640, 207) on internal:role=textbox[name="What needs to be done?"i]
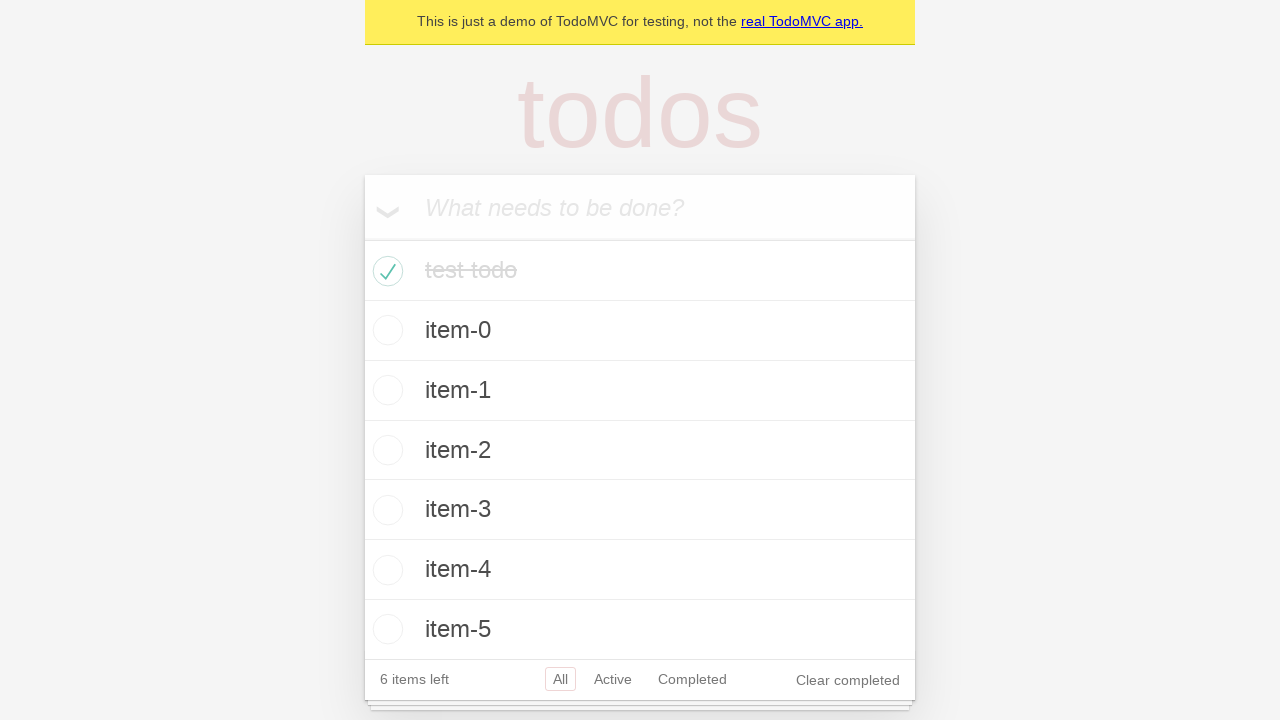

Filled input field with 'item-6' on internal:role=textbox[name="What needs to be done?"i]
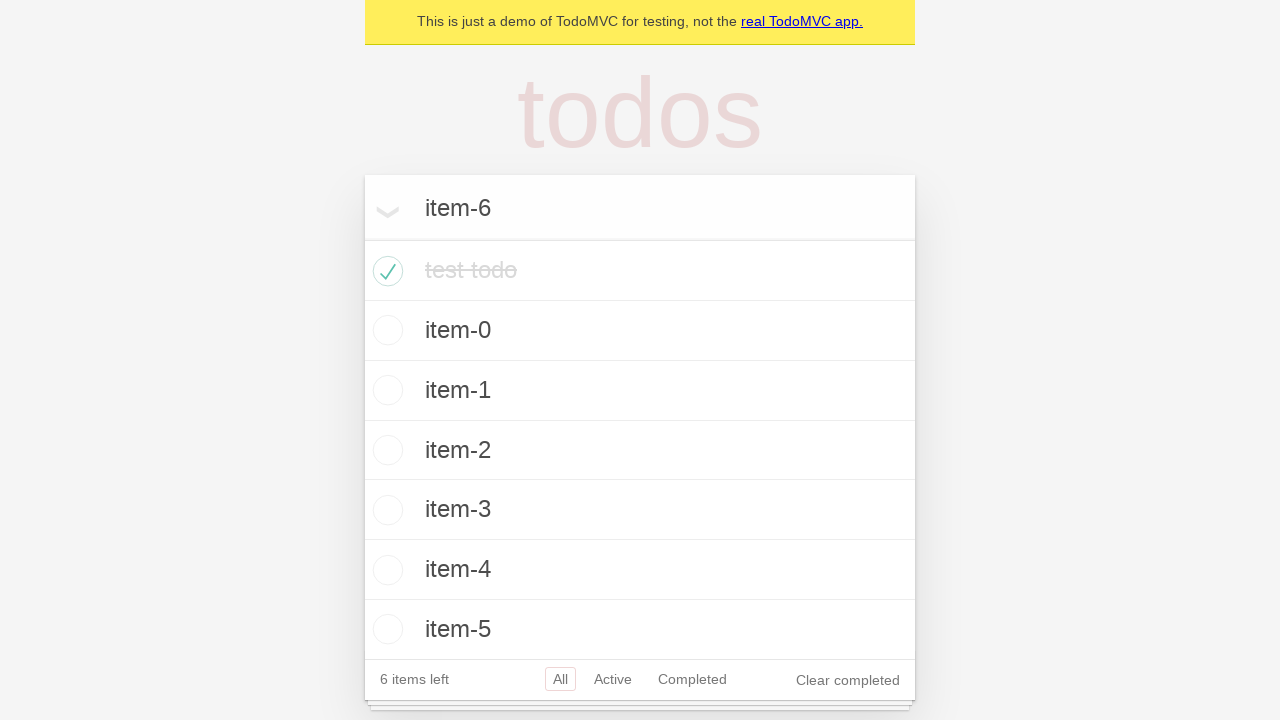

Pressed Enter to create todo item 7 on internal:role=textbox[name="What needs to be done?"i]
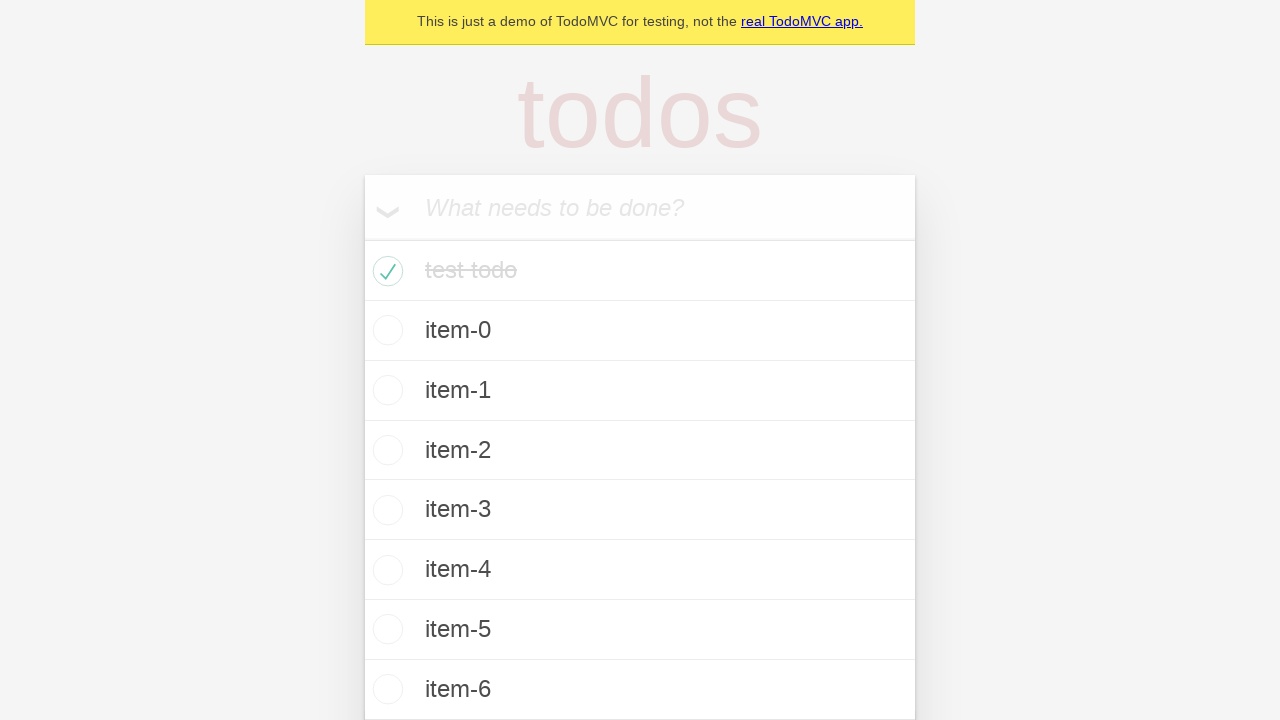

Clicked on 'What needs to be done?' input field for item 8 at (640, 207) on internal:role=textbox[name="What needs to be done?"i]
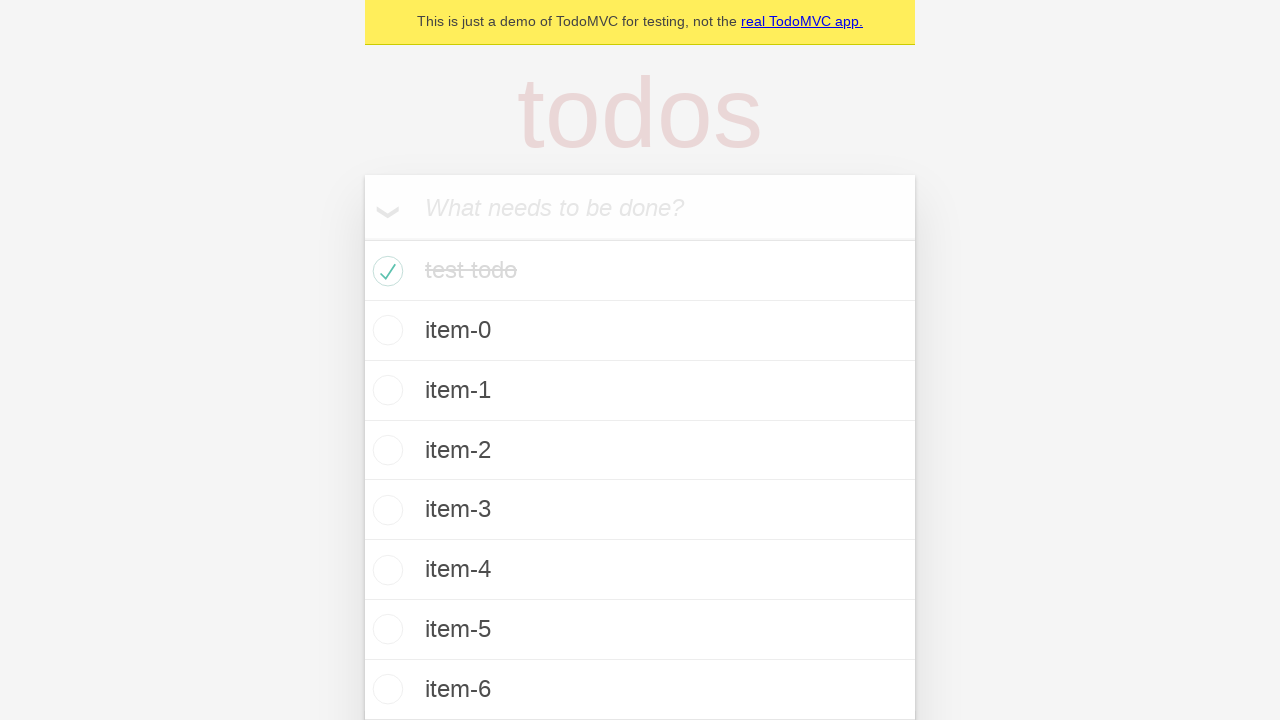

Filled input field with 'item-7' on internal:role=textbox[name="What needs to be done?"i]
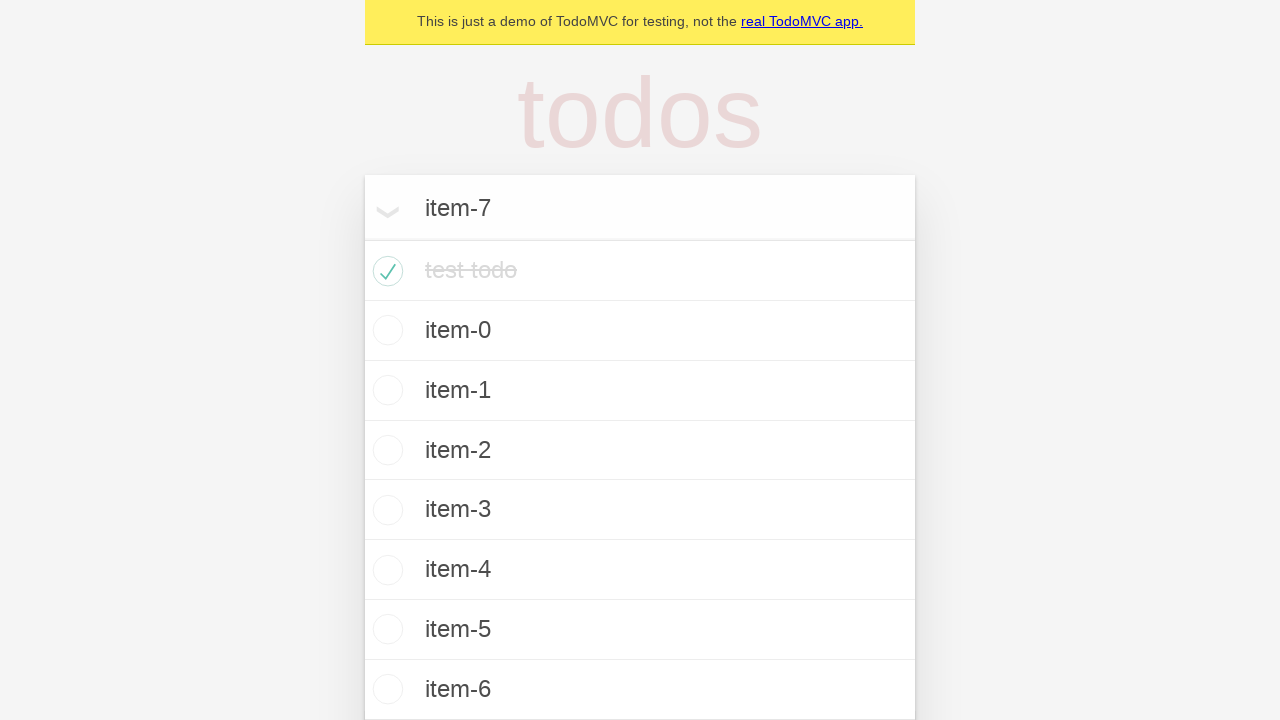

Pressed Enter to create todo item 8 on internal:role=textbox[name="What needs to be done?"i]
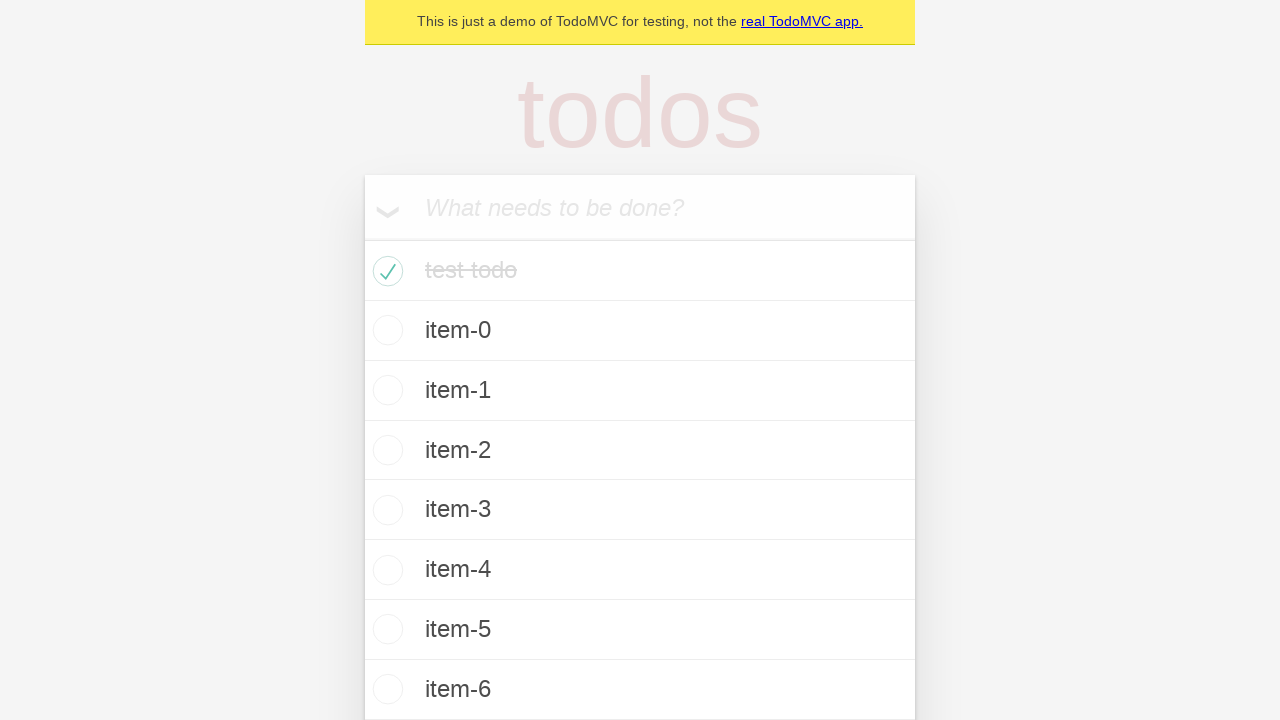

Clicked on 'Active' tab to filter unchecked items at (613, 574) on internal:role=link[name="Active"i]
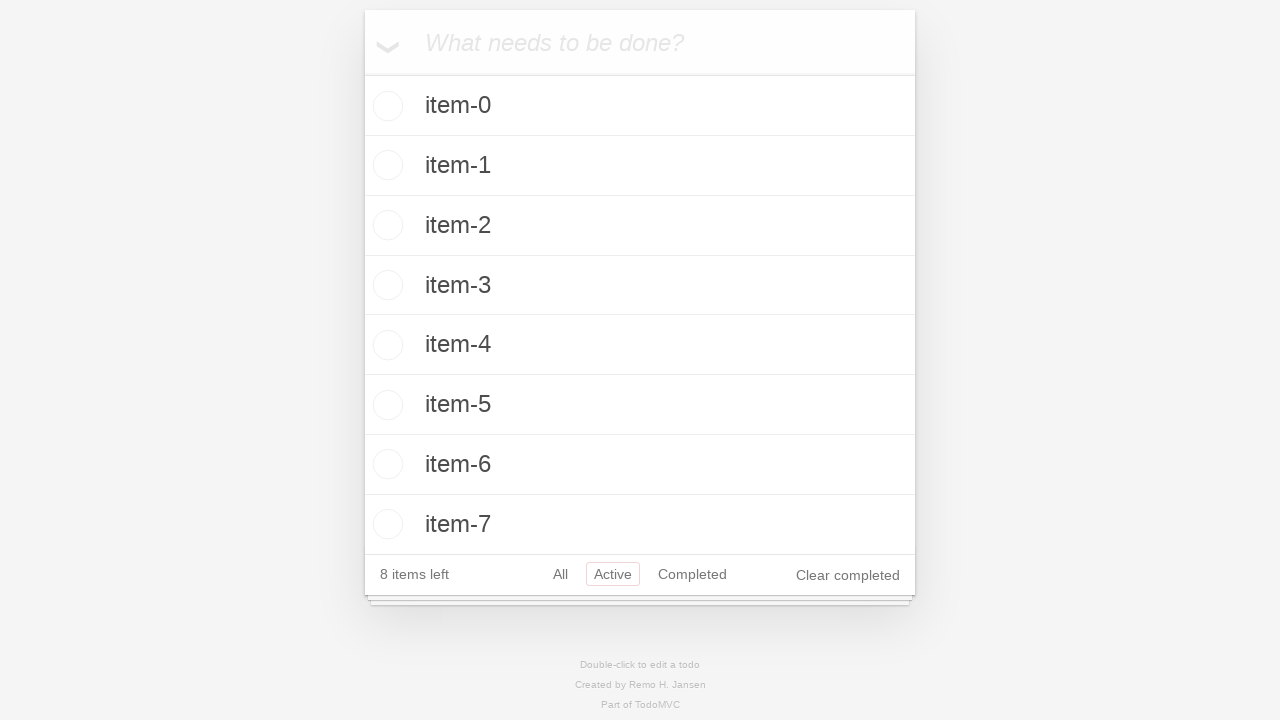

Located counter element showing number of active items
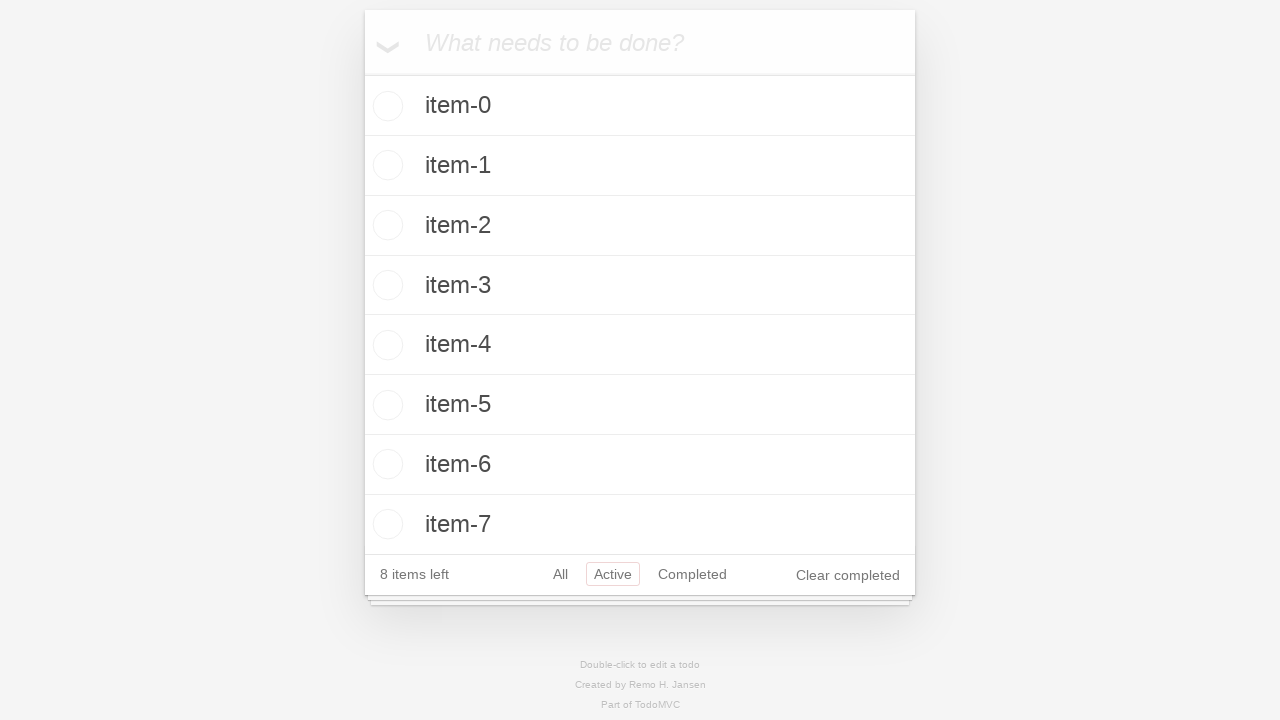

Verified counter displays '8' unchecked items in Active tab
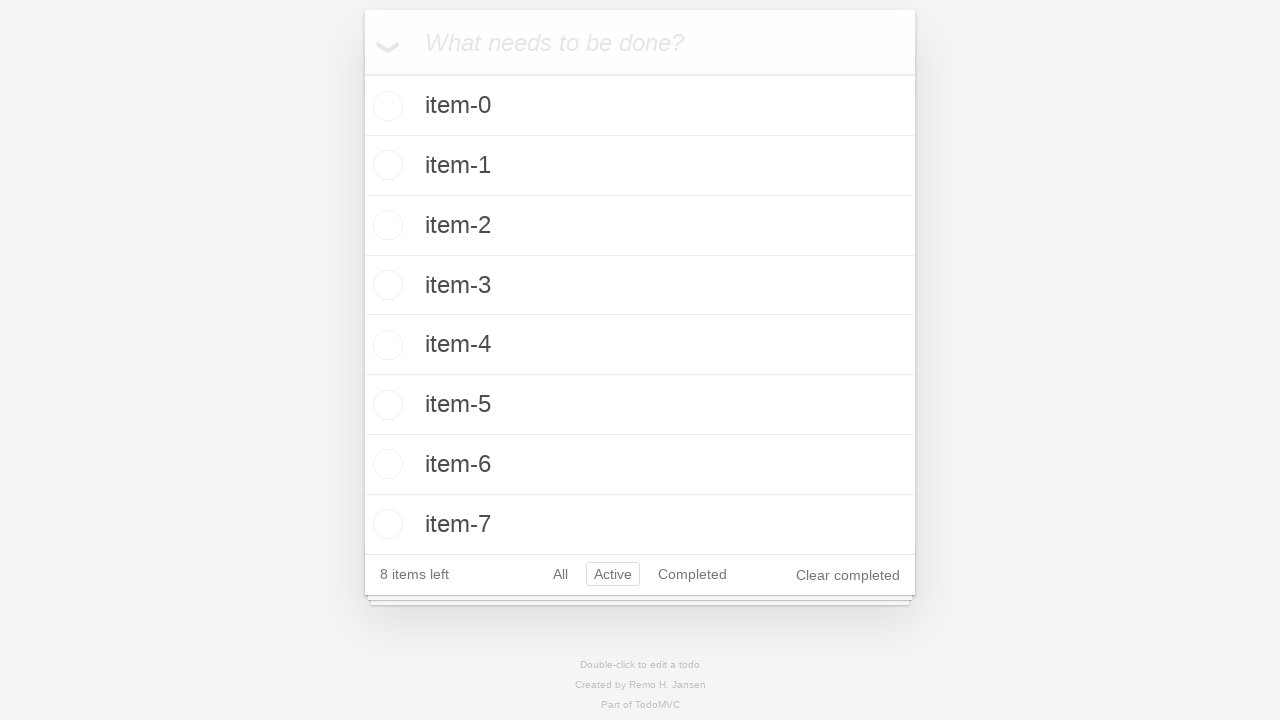

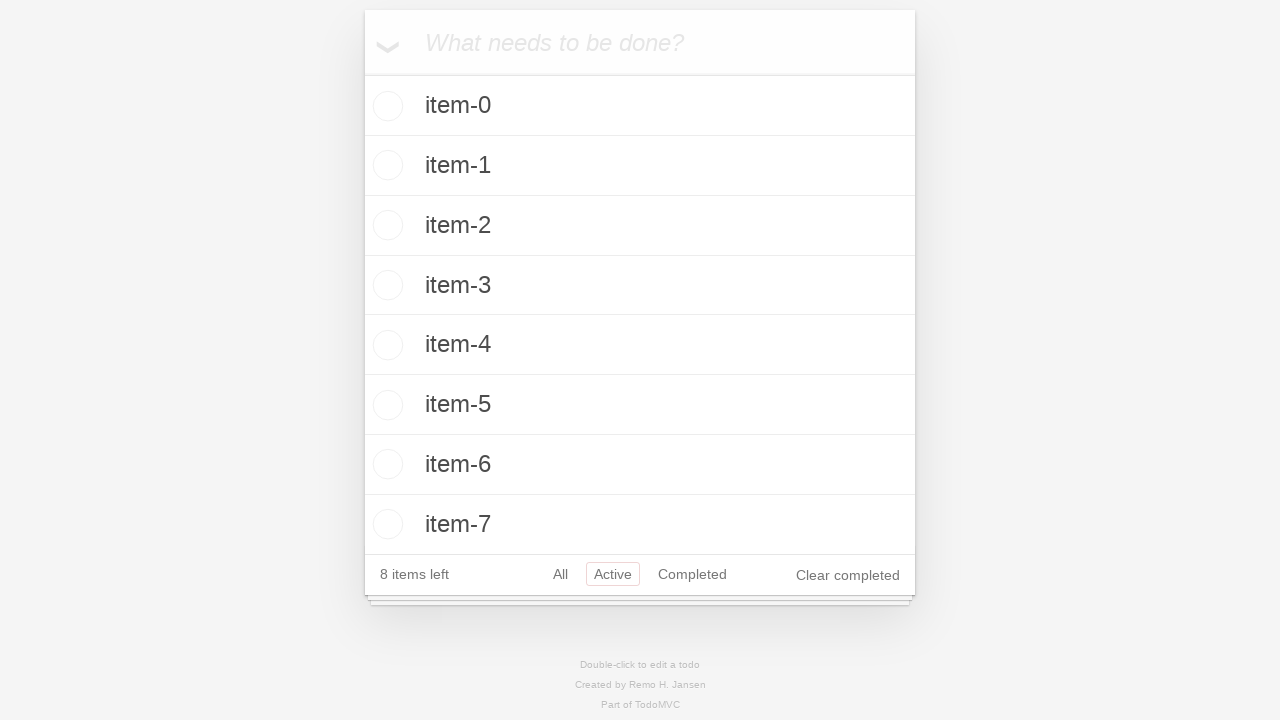